Opens the XTB forex trading information page and maximizes the browser window

Starting URL: https://www.xtb.com/fr/forex

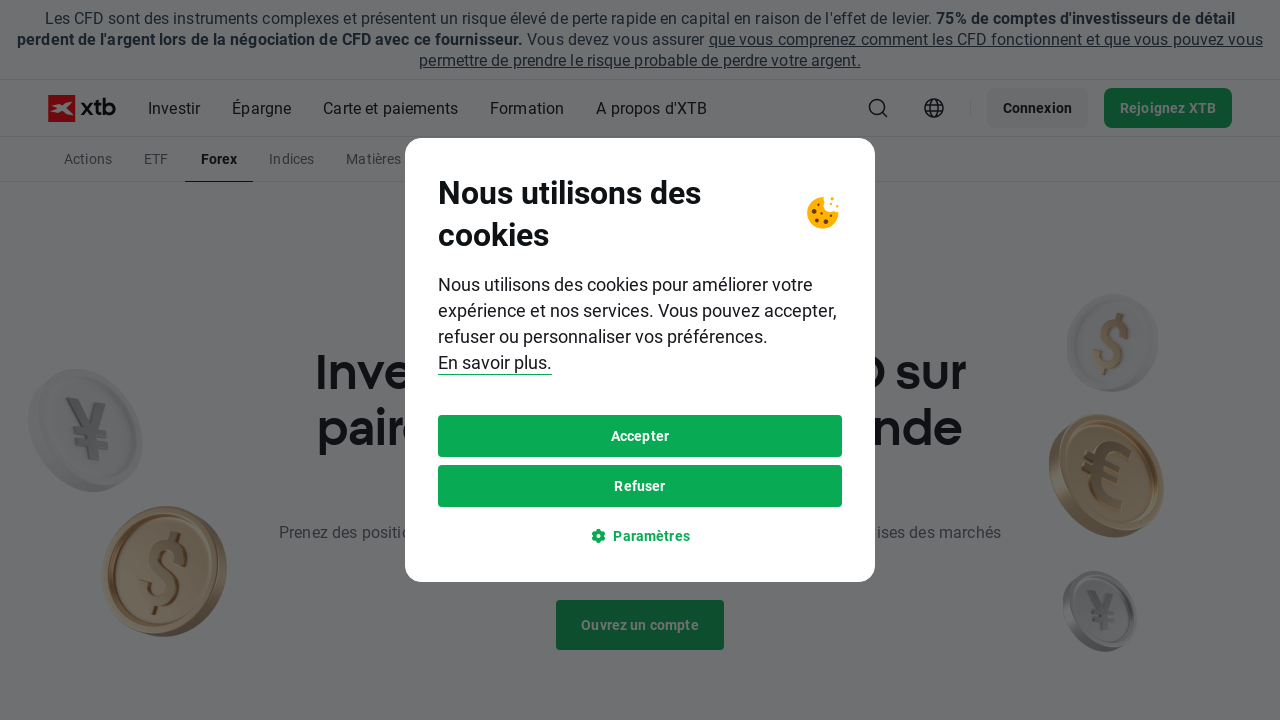

Waited for XTB forex page to load (domcontentloaded state)
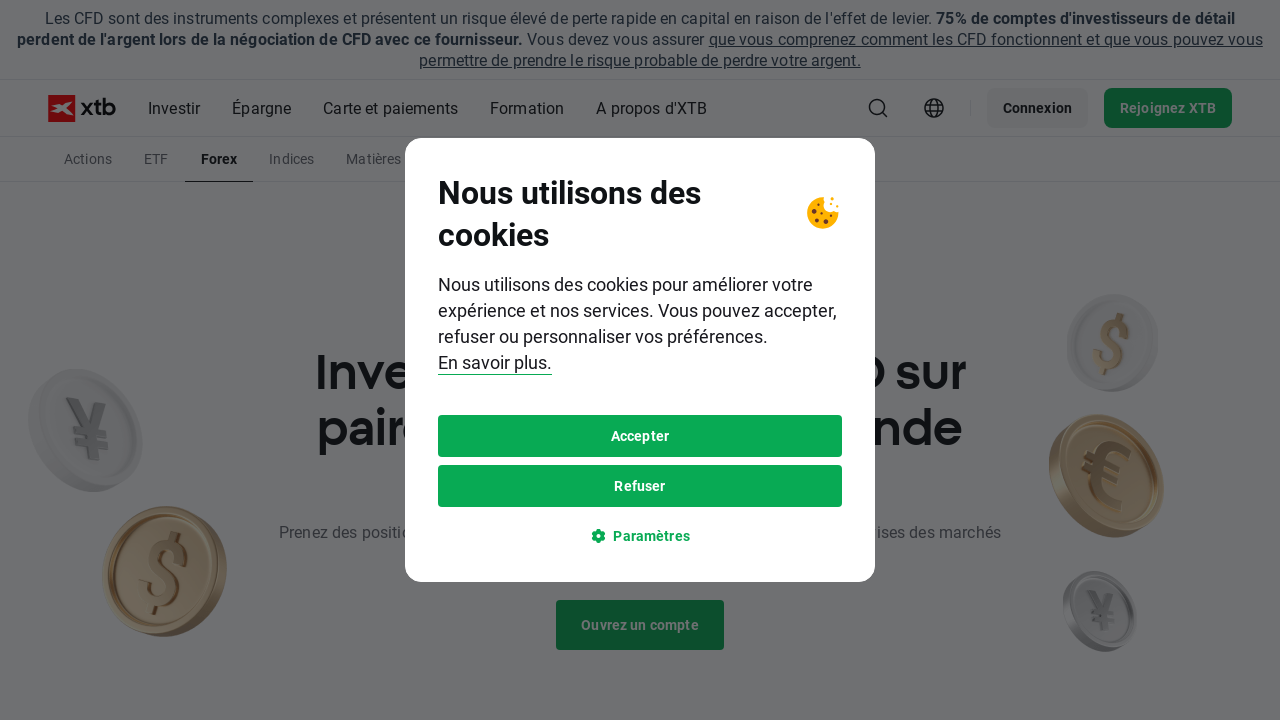

Opened XTB forex trading information page at https://www.xtb.com/fr/forex
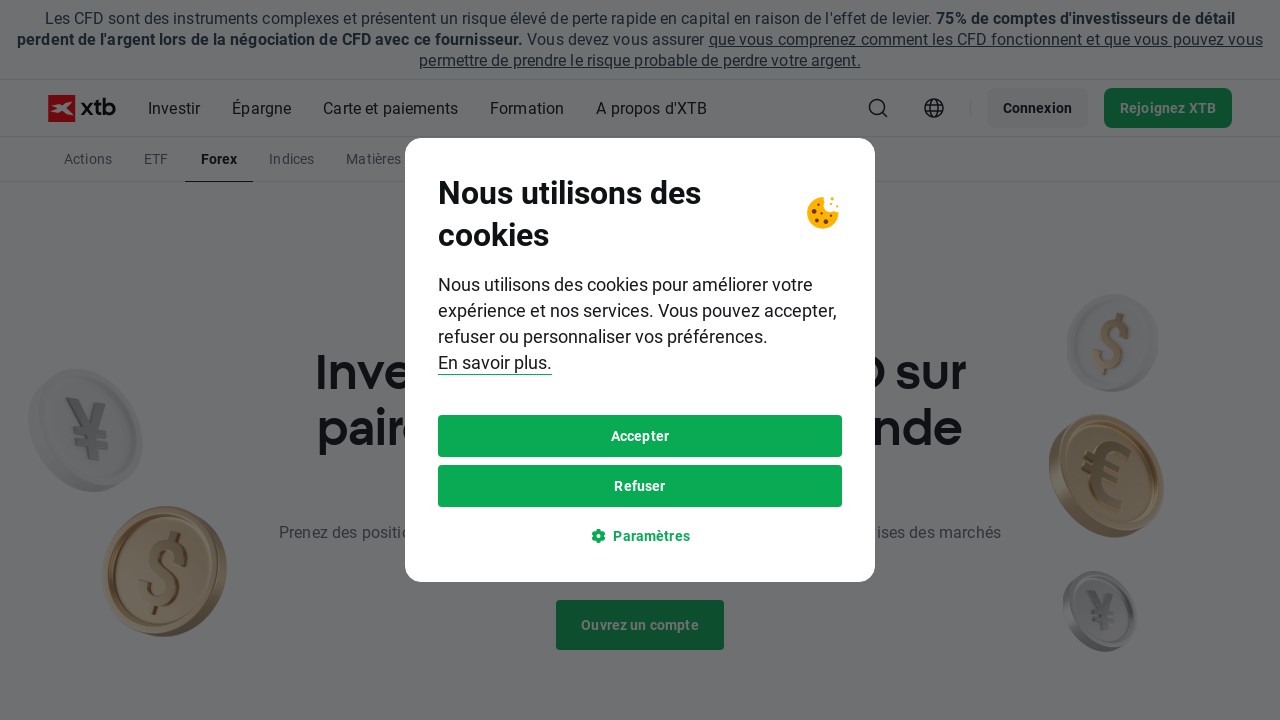

Maximized browser window to full screen
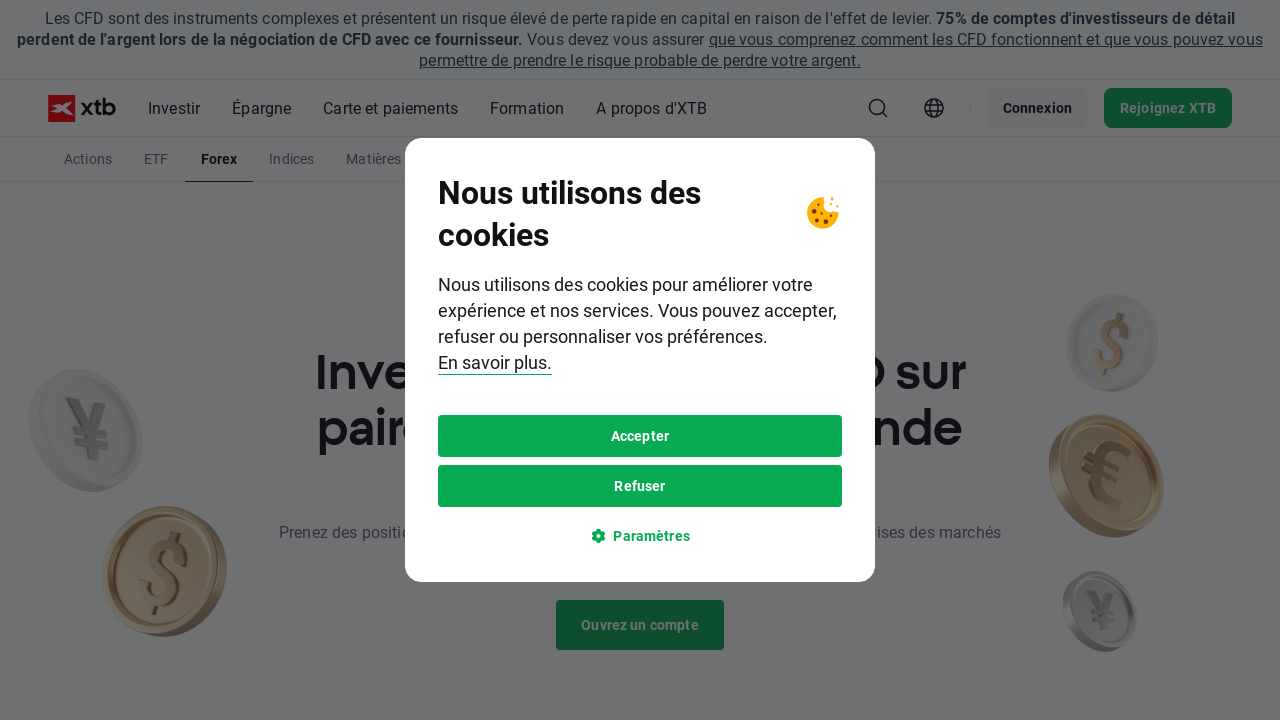

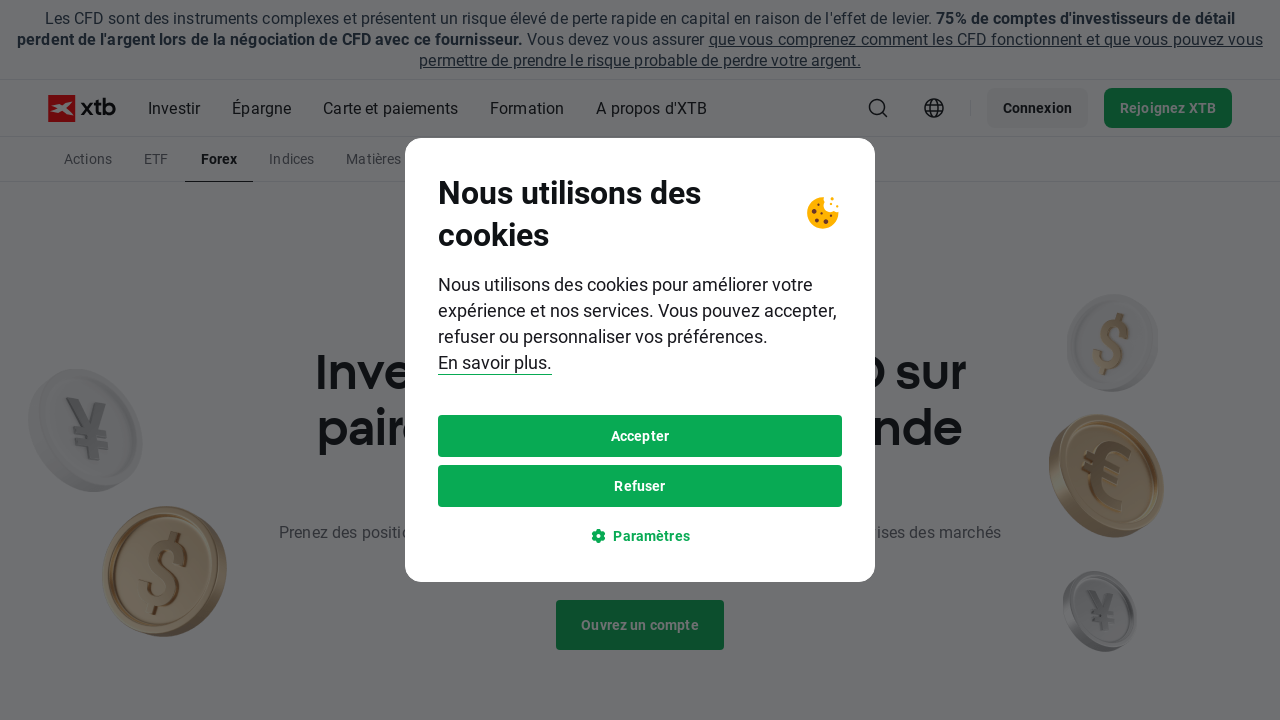